Tests adding a Samsung Galaxy S6 product to cart on demoblaze.com, handles the confirmation alert, and navigates back to the home page via the PRODUCT STORE link.

Starting URL: https://www.demoblaze.com/index.html

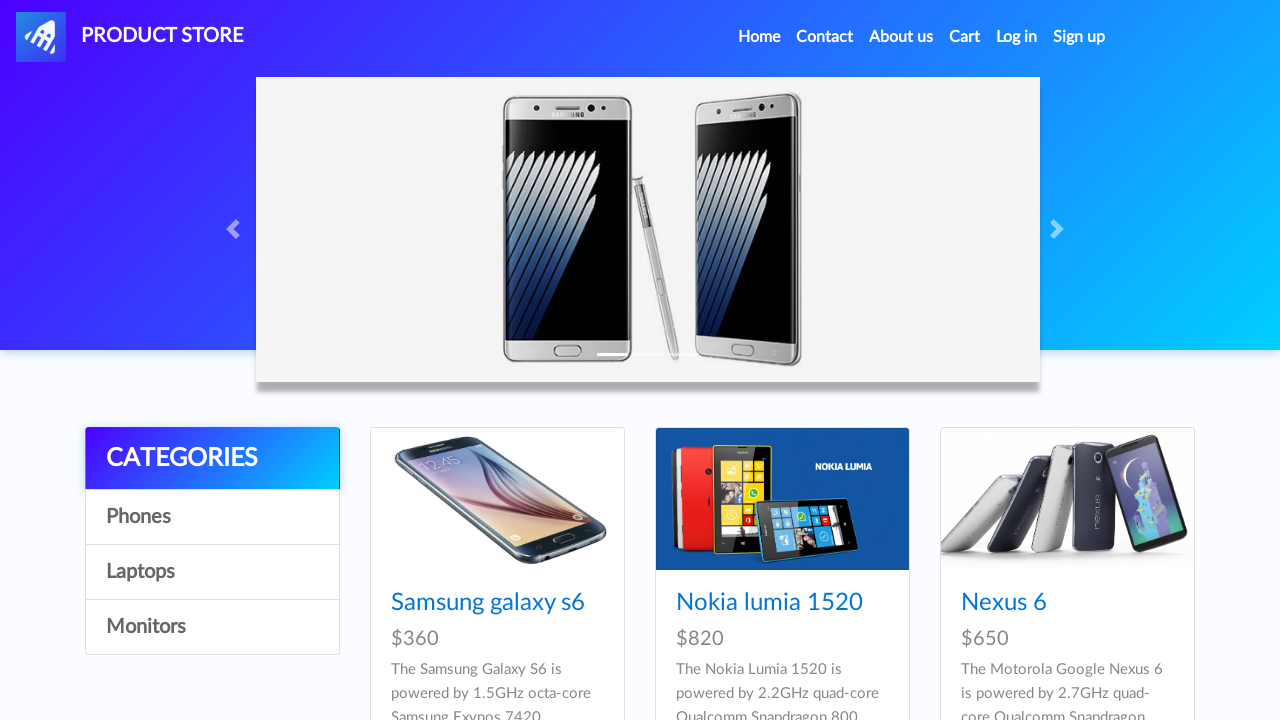

Clicked on Samsung Galaxy S6 product link at (488, 603) on text=Samsung galaxy s6
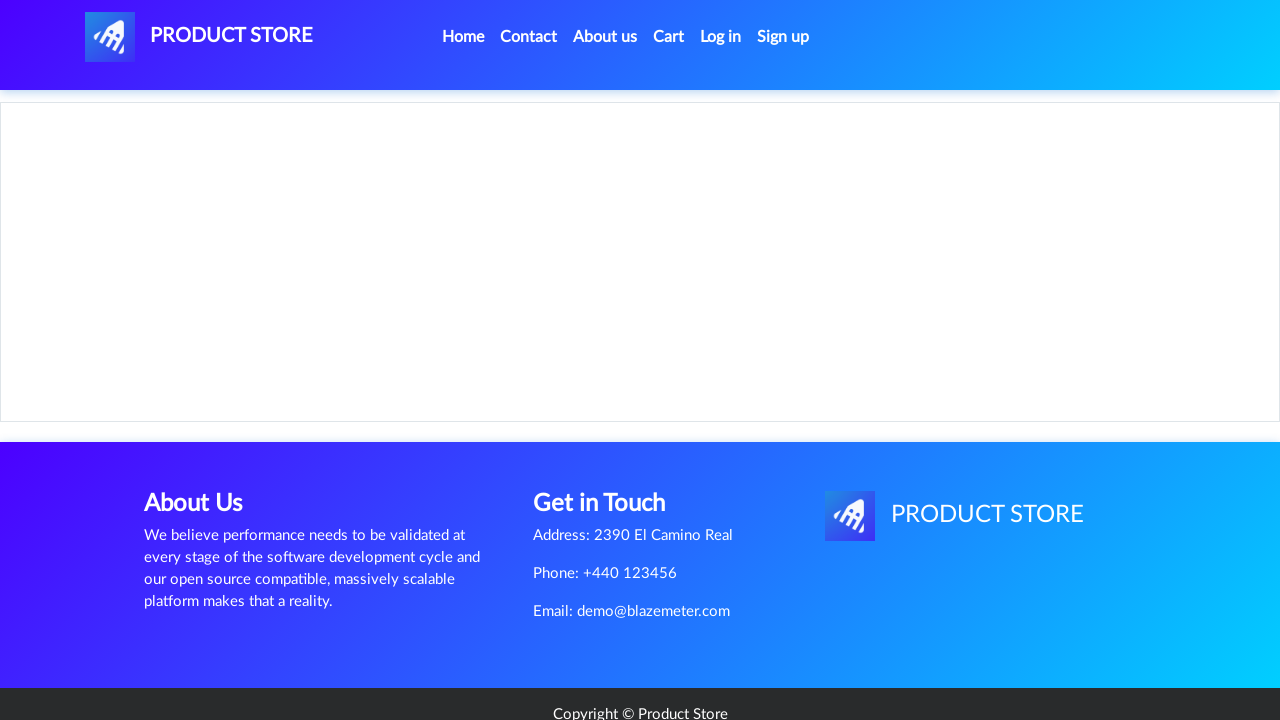

Product page loaded and 'Add to cart' button appeared
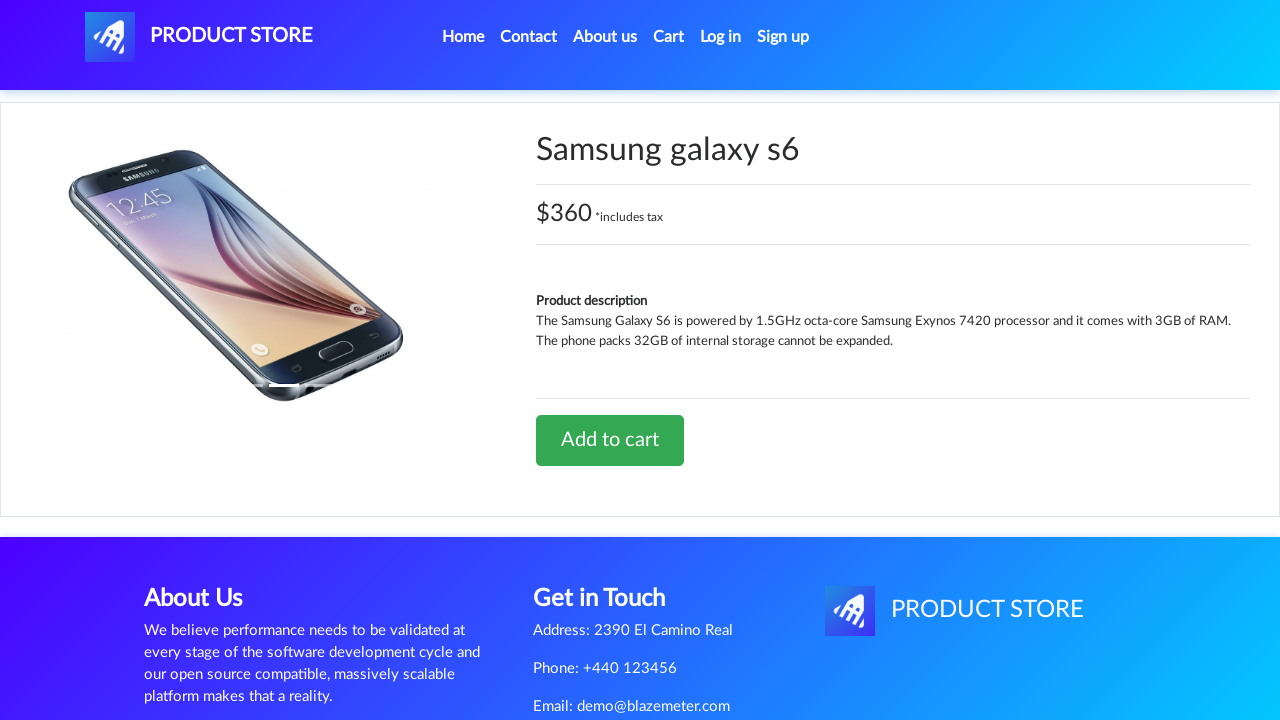

Clicked 'Add to cart' button for Samsung Galaxy S6 at (610, 440) on text=Add to cart
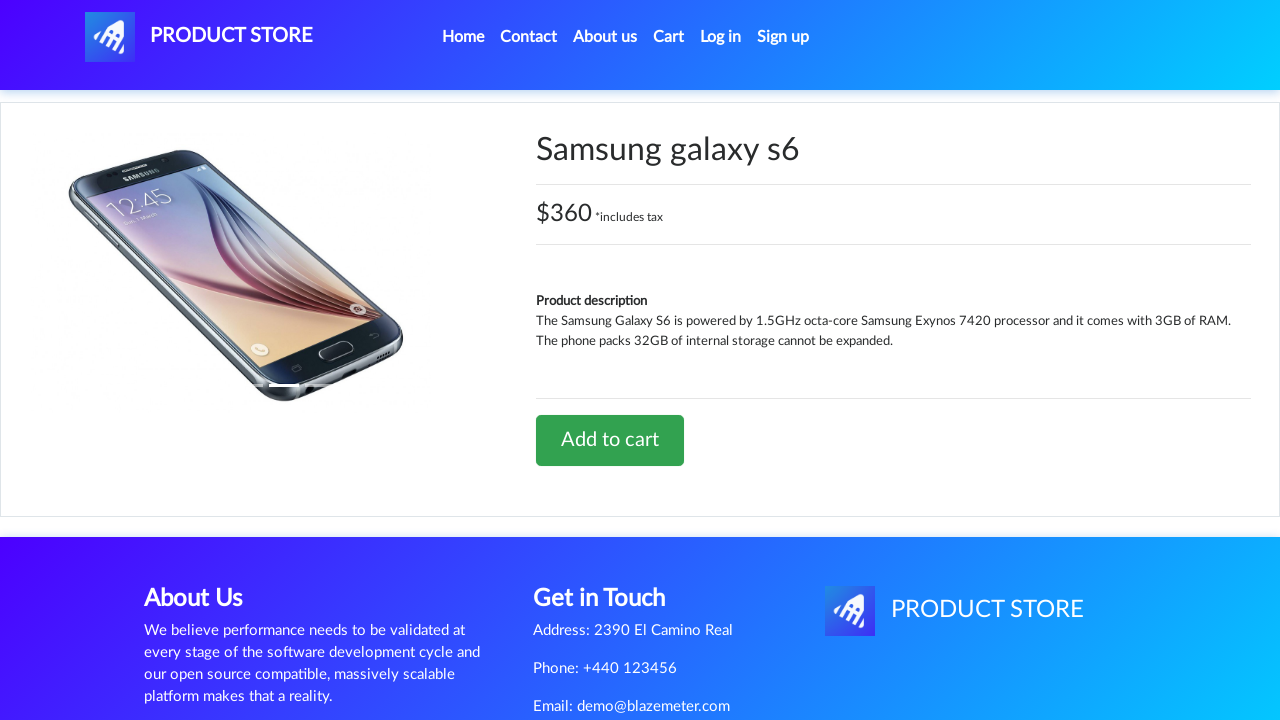

Set up dialog handler to accept confirmation alert
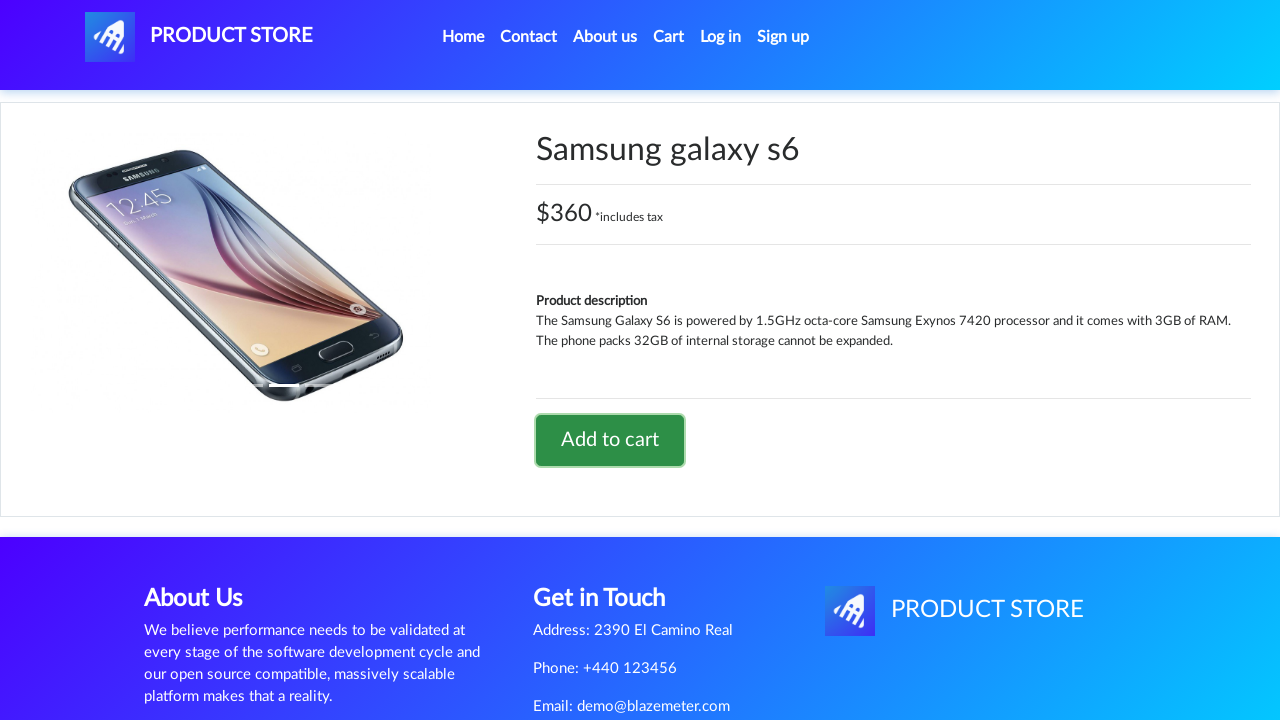

Waited for confirmation alert to be handled
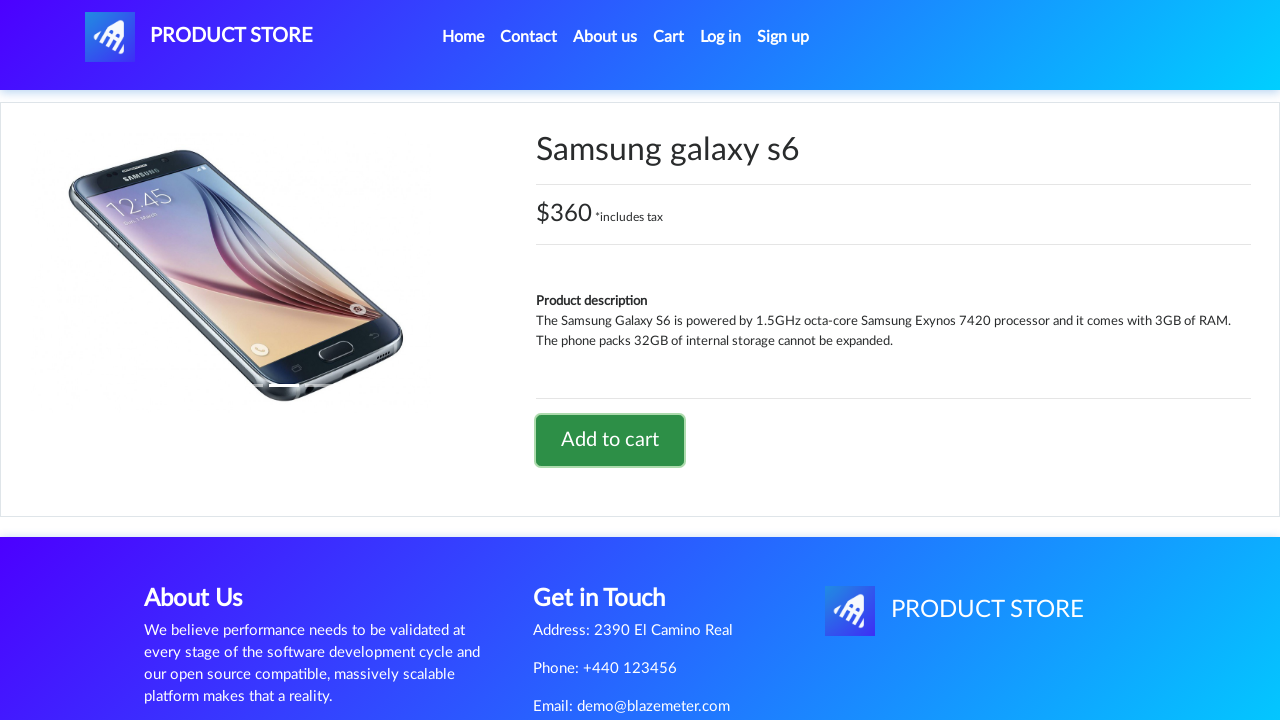

Clicked 'PRODUCT STORE' link to navigate back to home page at (199, 37) on text=PRODUCT STORE
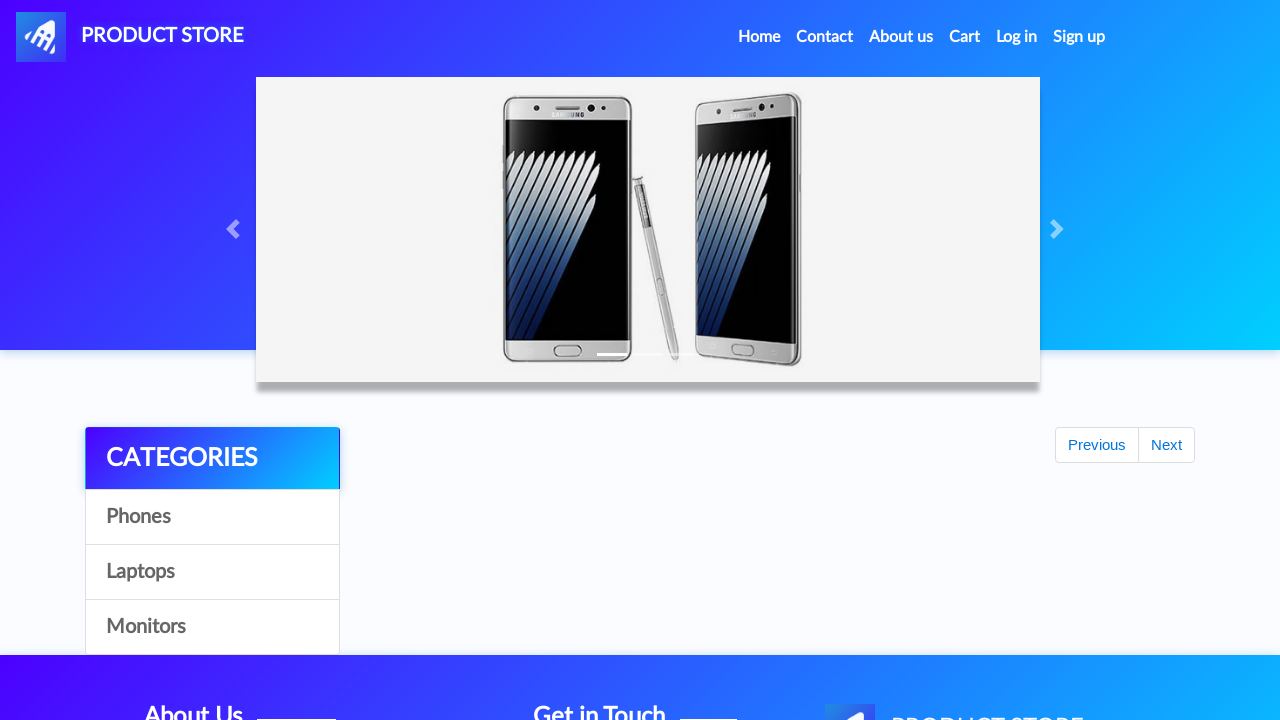

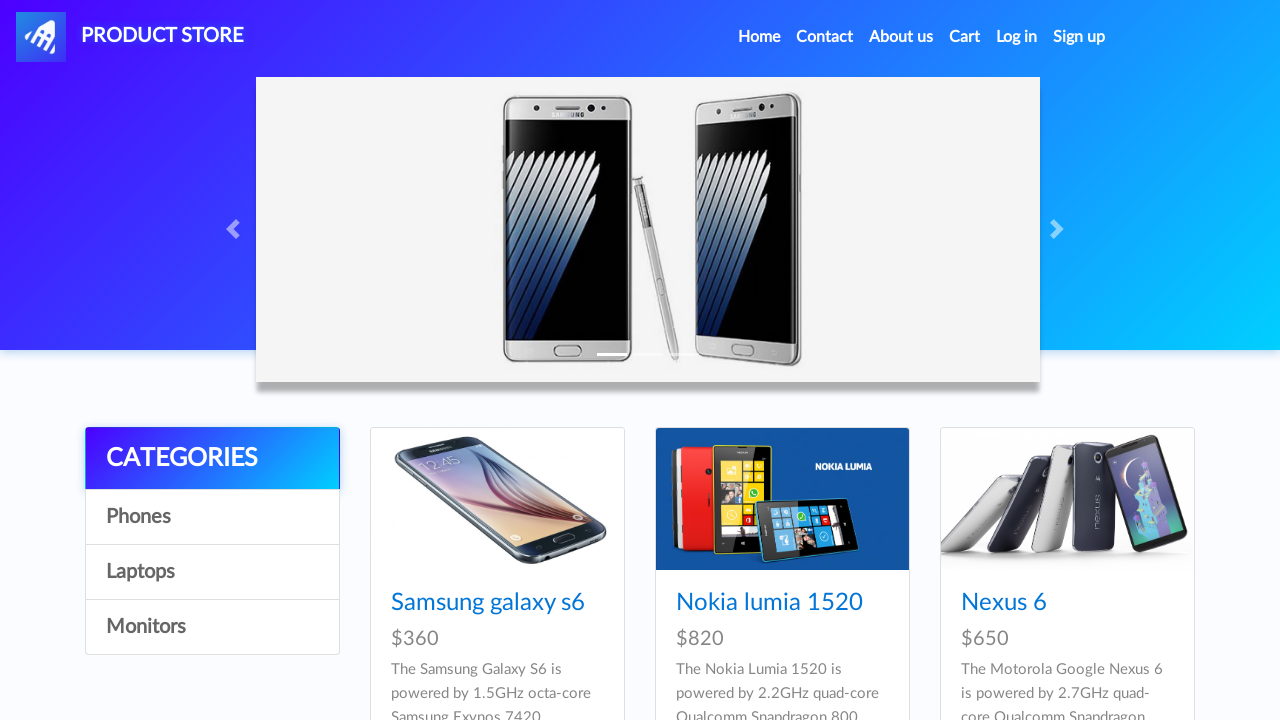